Navigates to the Rahul Shetty Academy Automation Practice page and verifies the page loads by checking the title

Starting URL: https://rahulshettyacademy.com/AutomationPractice/

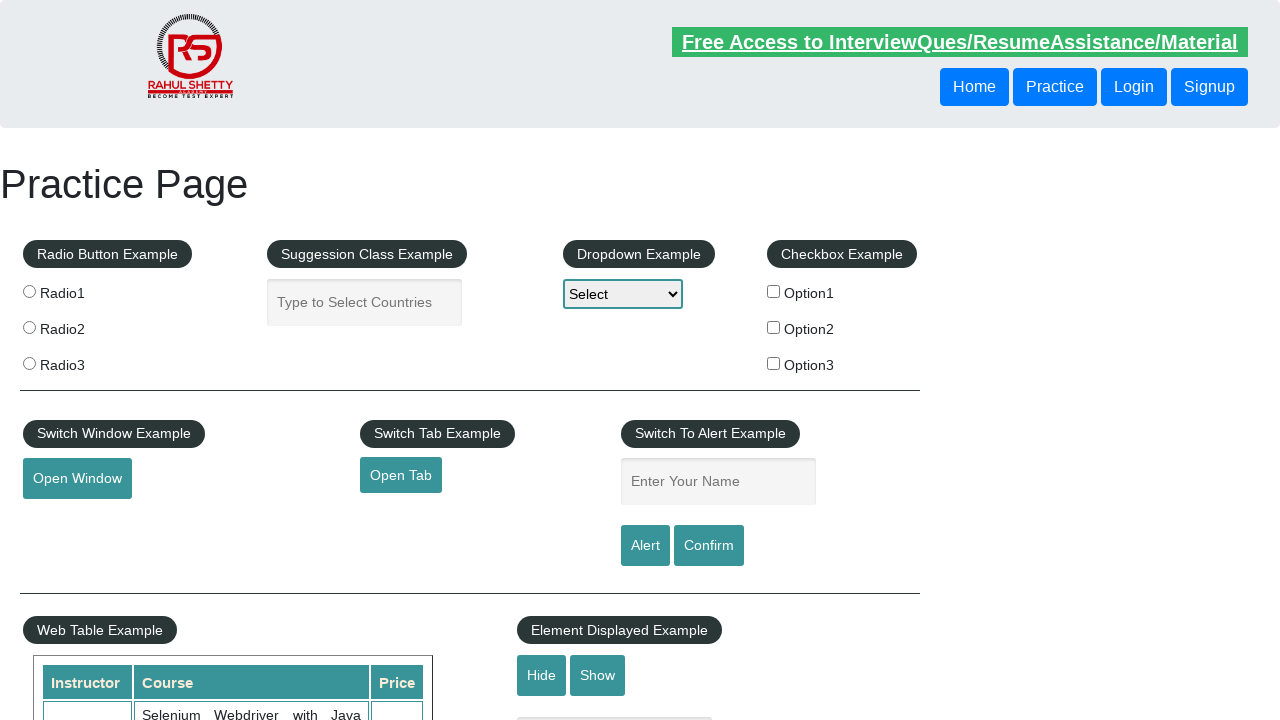

Waited for page to reach domcontentloaded state
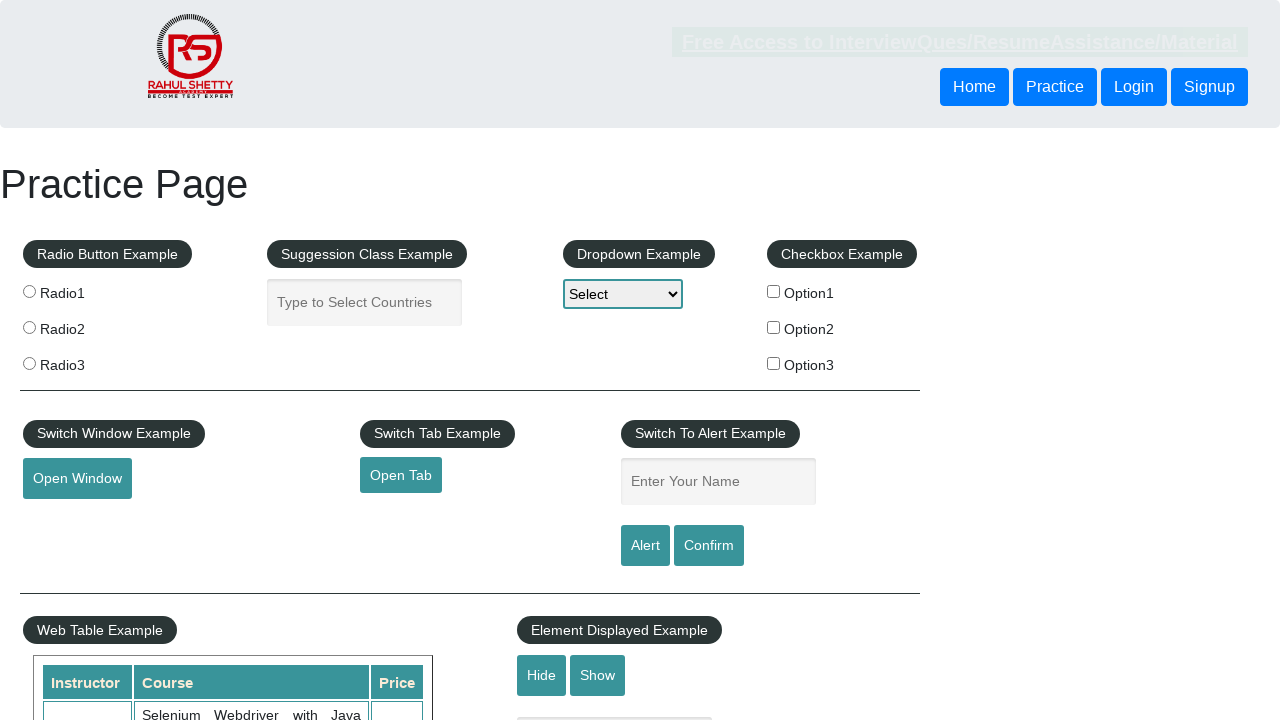

Retrieved page title: Practice Page
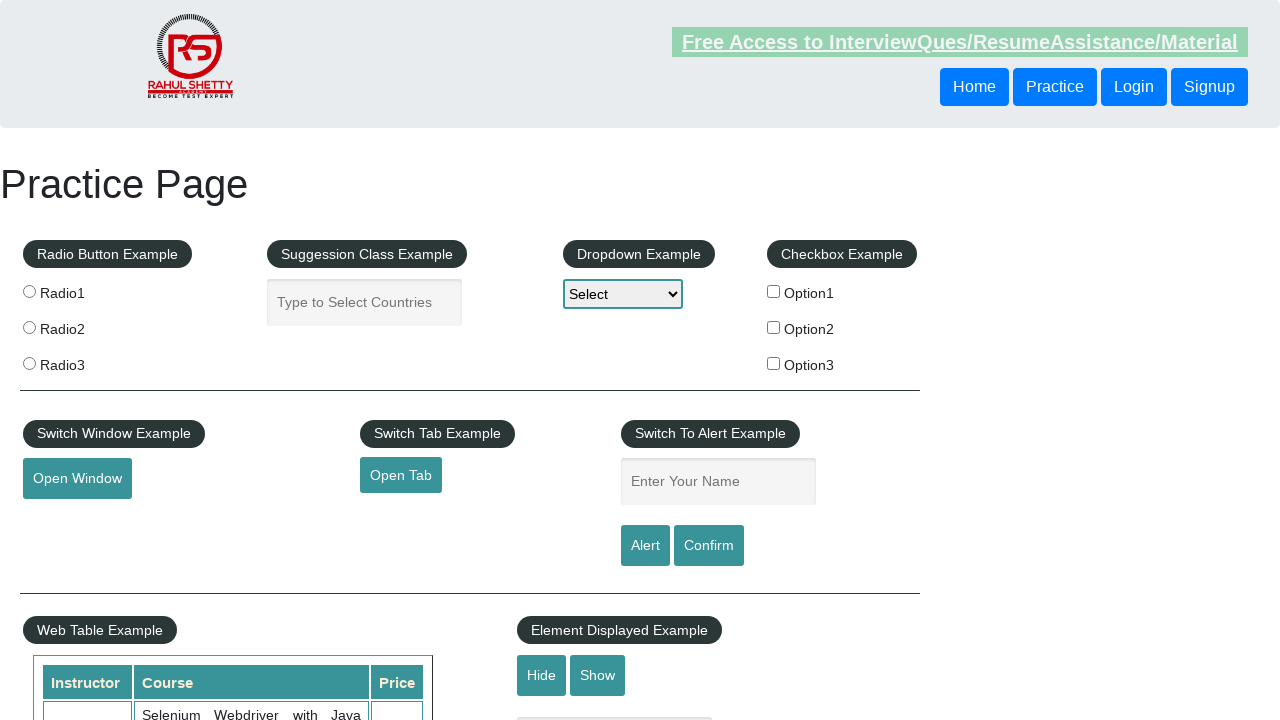

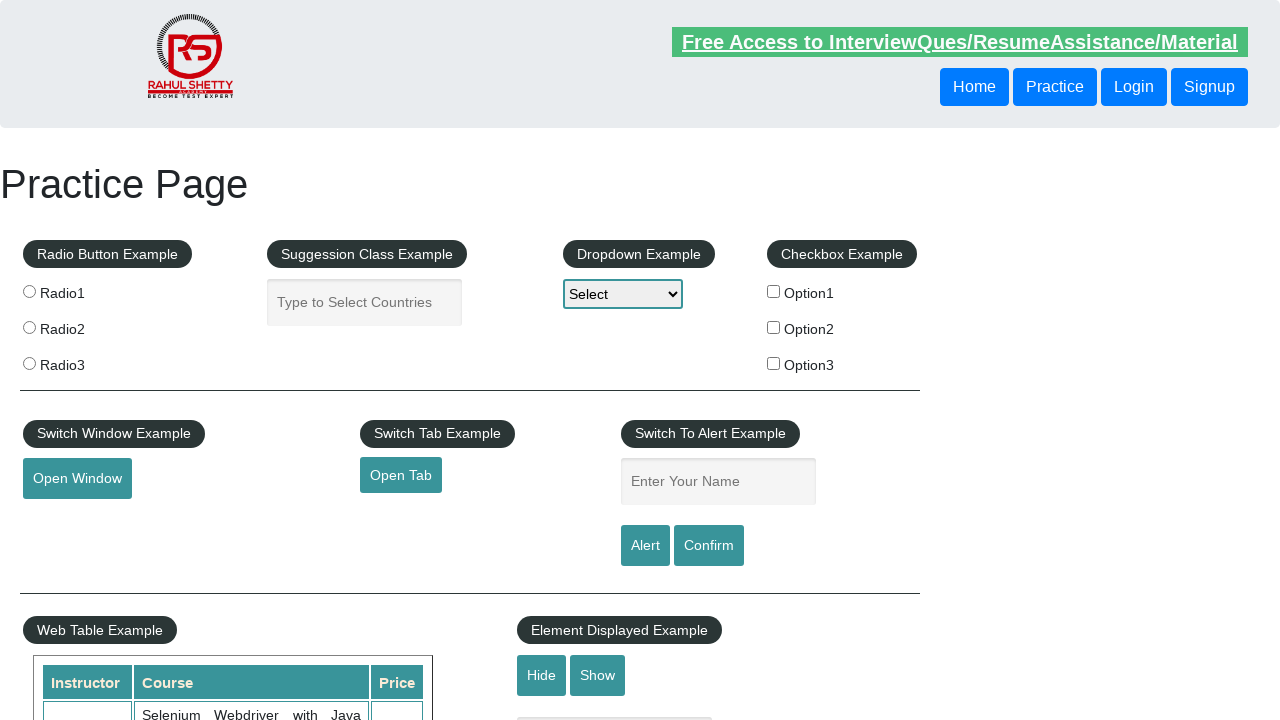